Navigates to jQuery UI draggable demo page, switches into and out of an iframe, and clicks the 'view source' link

Starting URL: https://jqueryui.com/draggable/

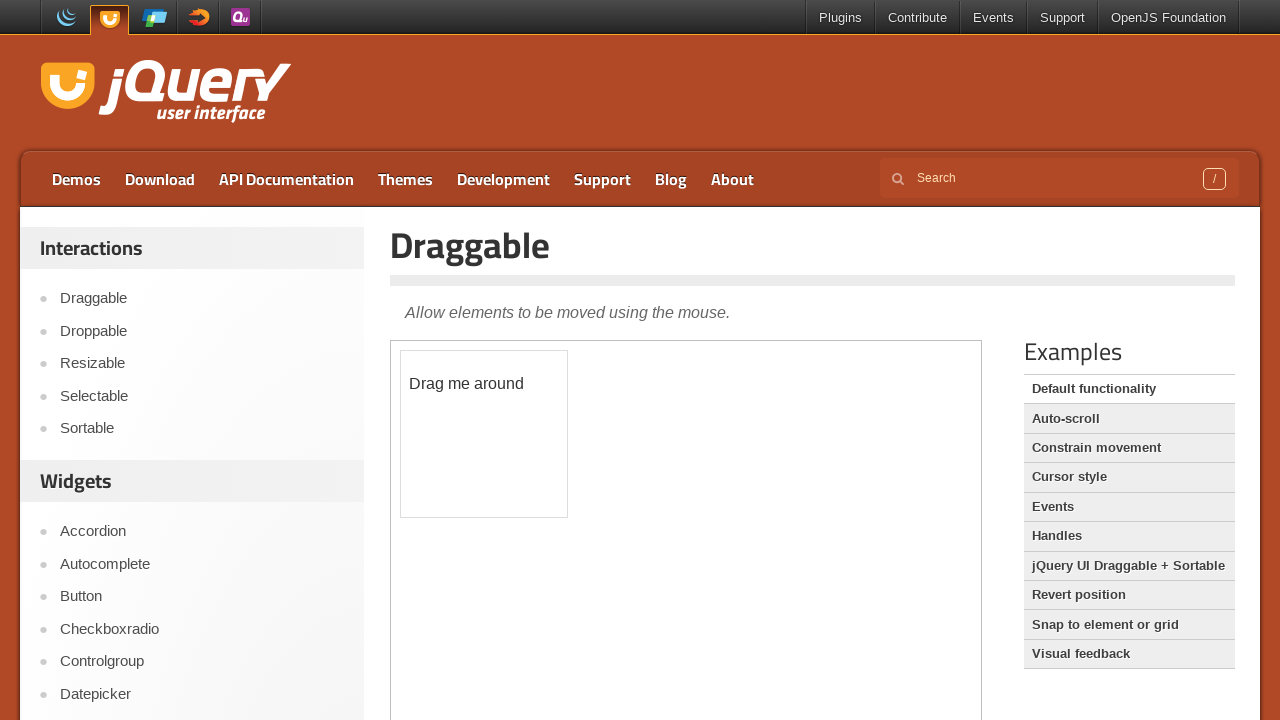

Navigated to jQuery UI draggable demo page
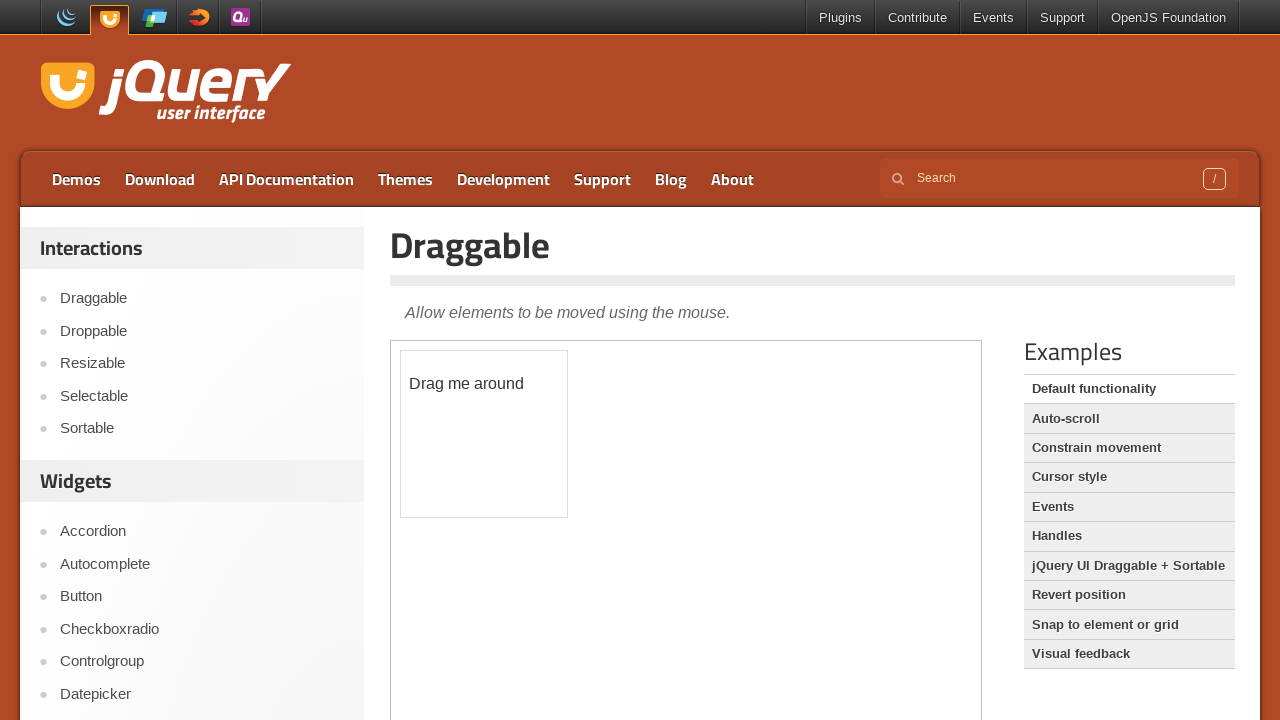

Located the iframe containing the draggable element
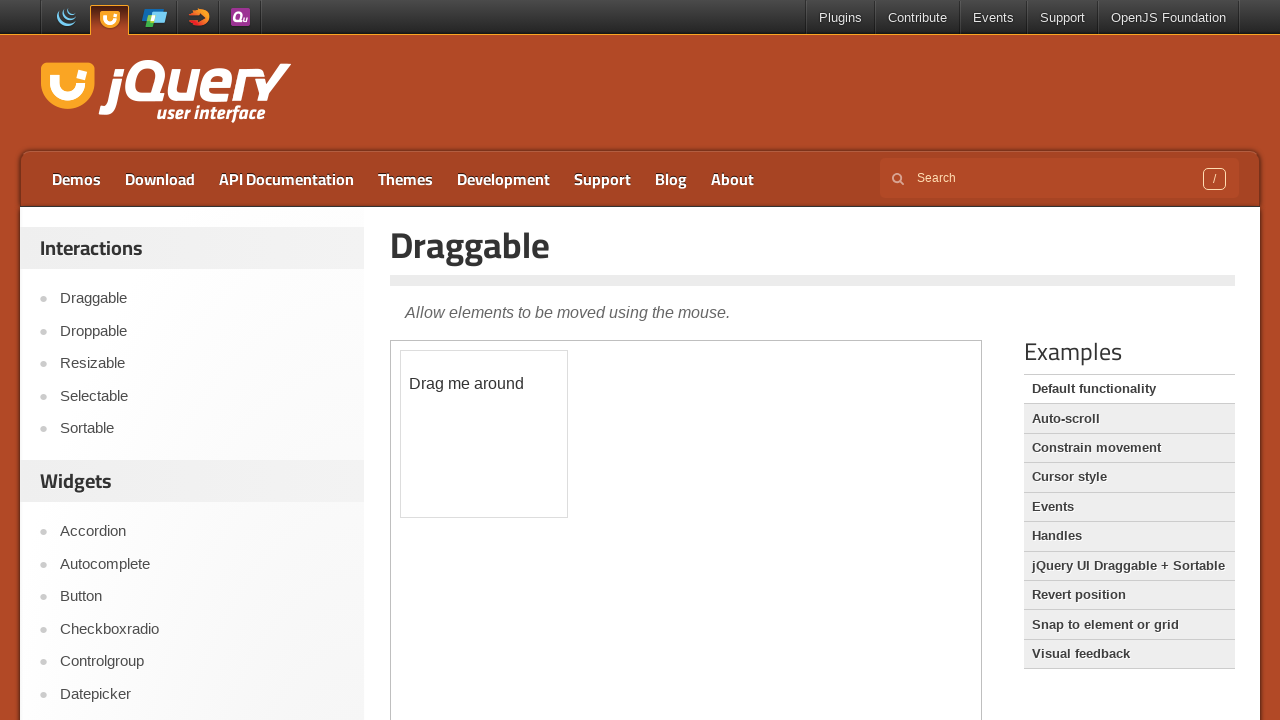

Verified draggable element exists within iframe
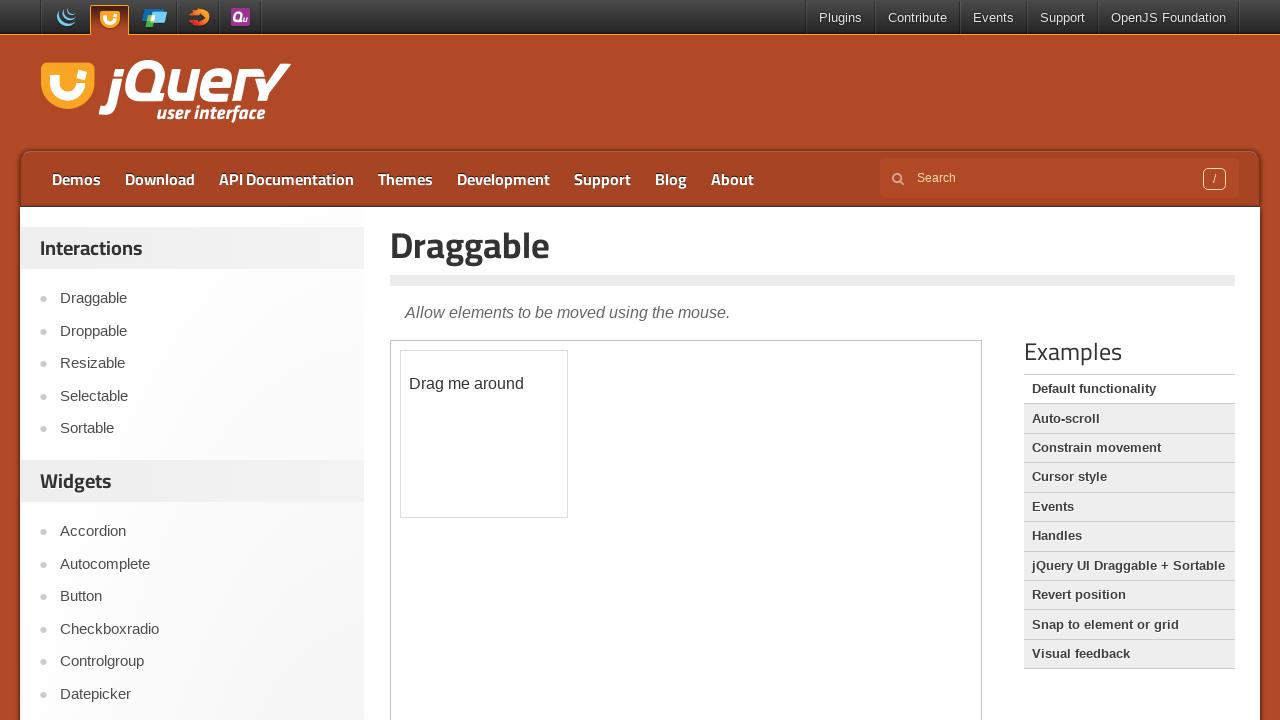

Clicked the 'view source' link at (399, 360) on a:has-text('view source')
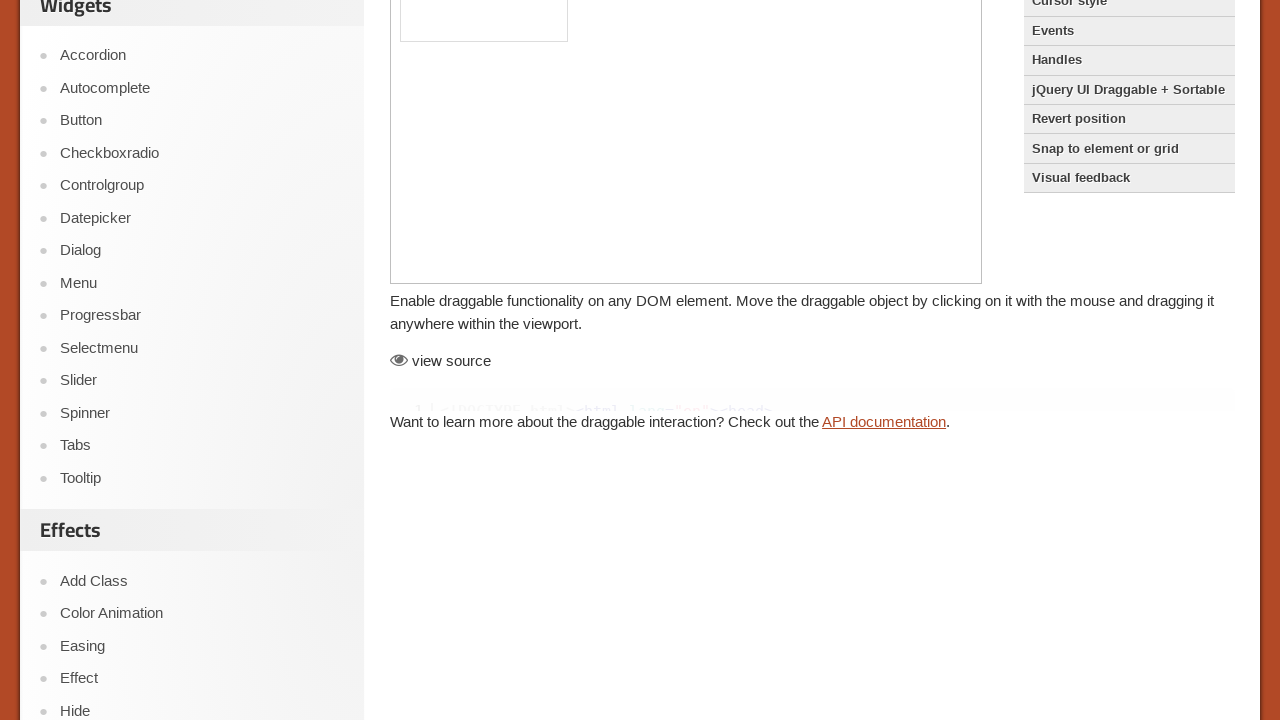

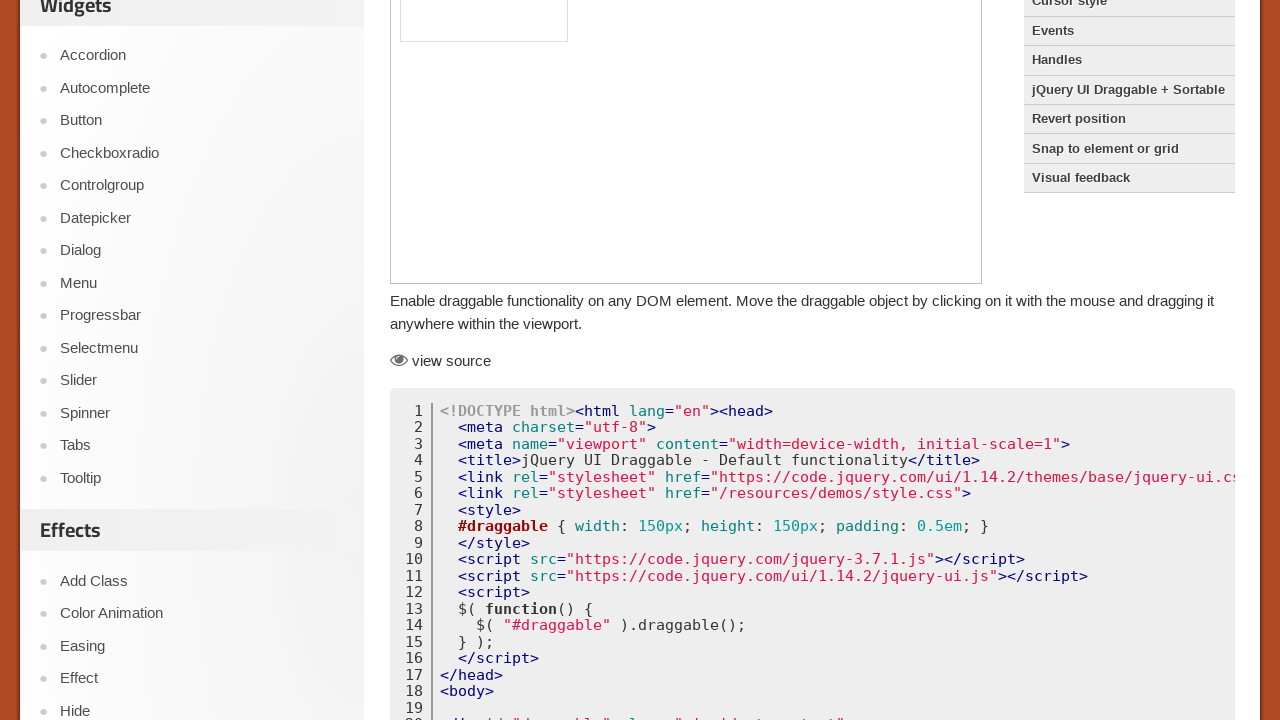